Tests searching for an existing event keyword "Hanoi" and verifies that search results containing the keyword are displayed

Starting URL: https://ticketbox.vn/

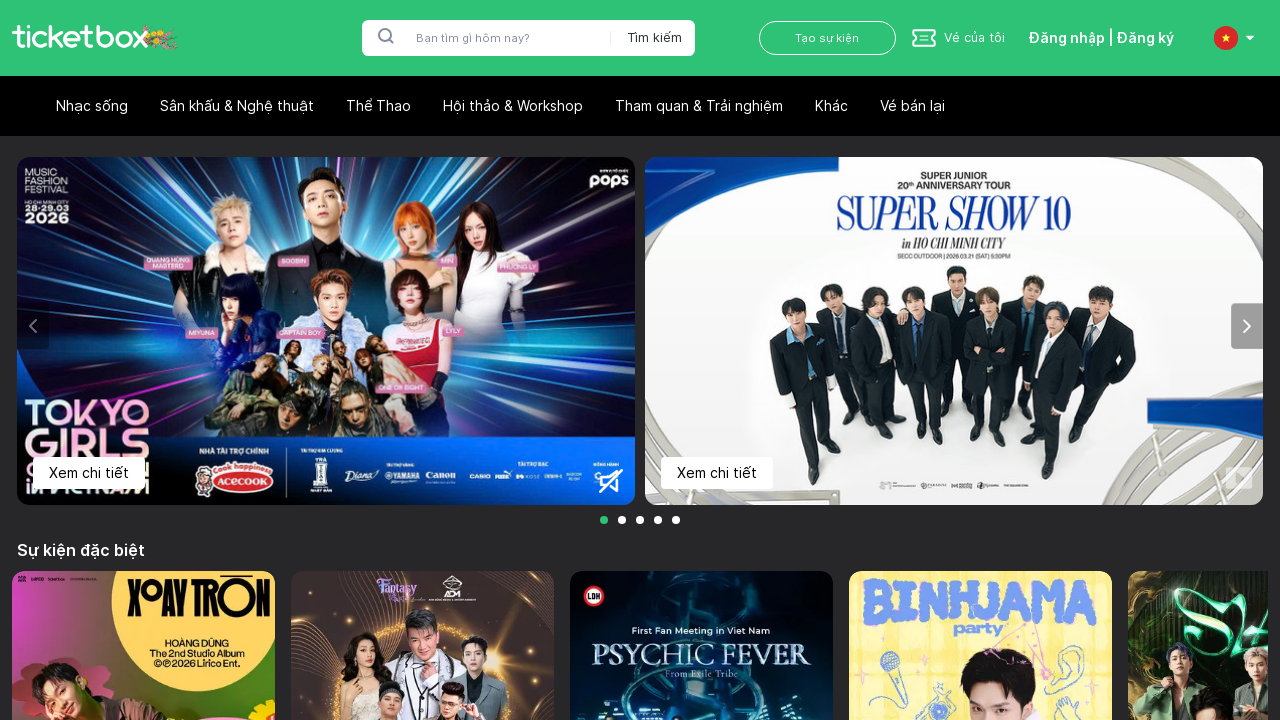

Entered search keyword 'Hanoi' in search input field on #search-input
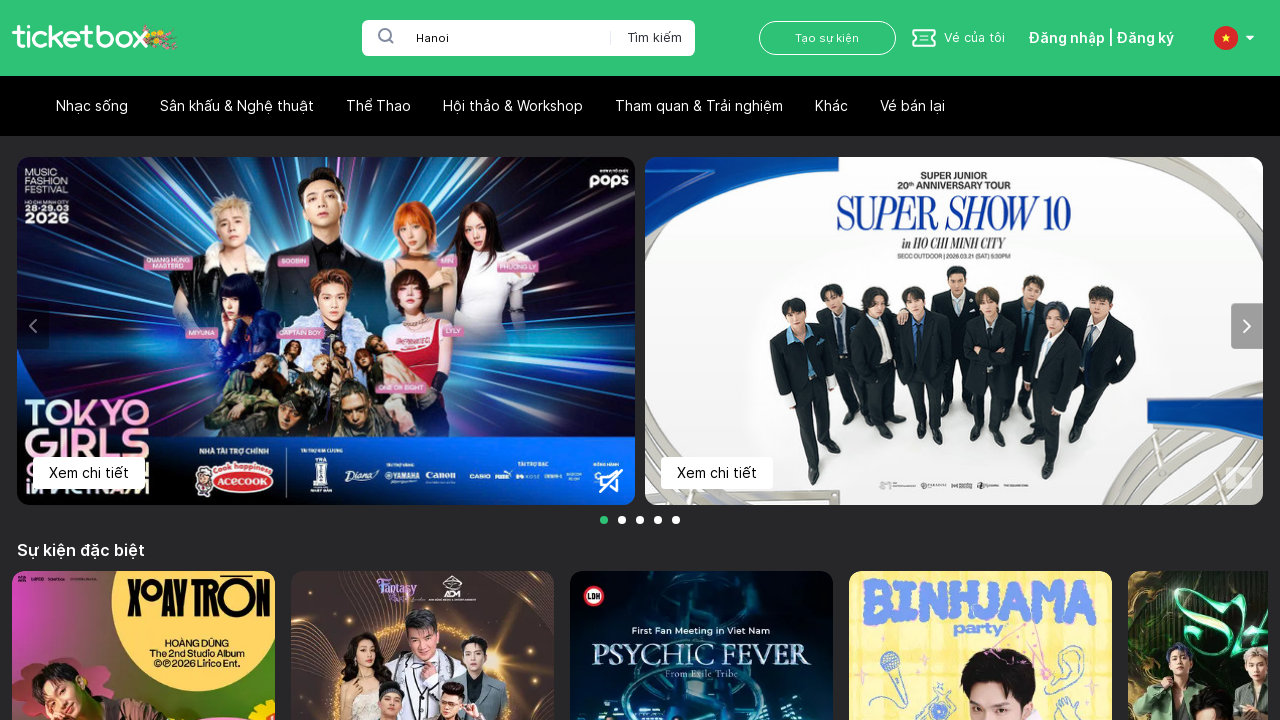

Clicked search button to submit search query at (646, 38) on button:right-of(#search-input)
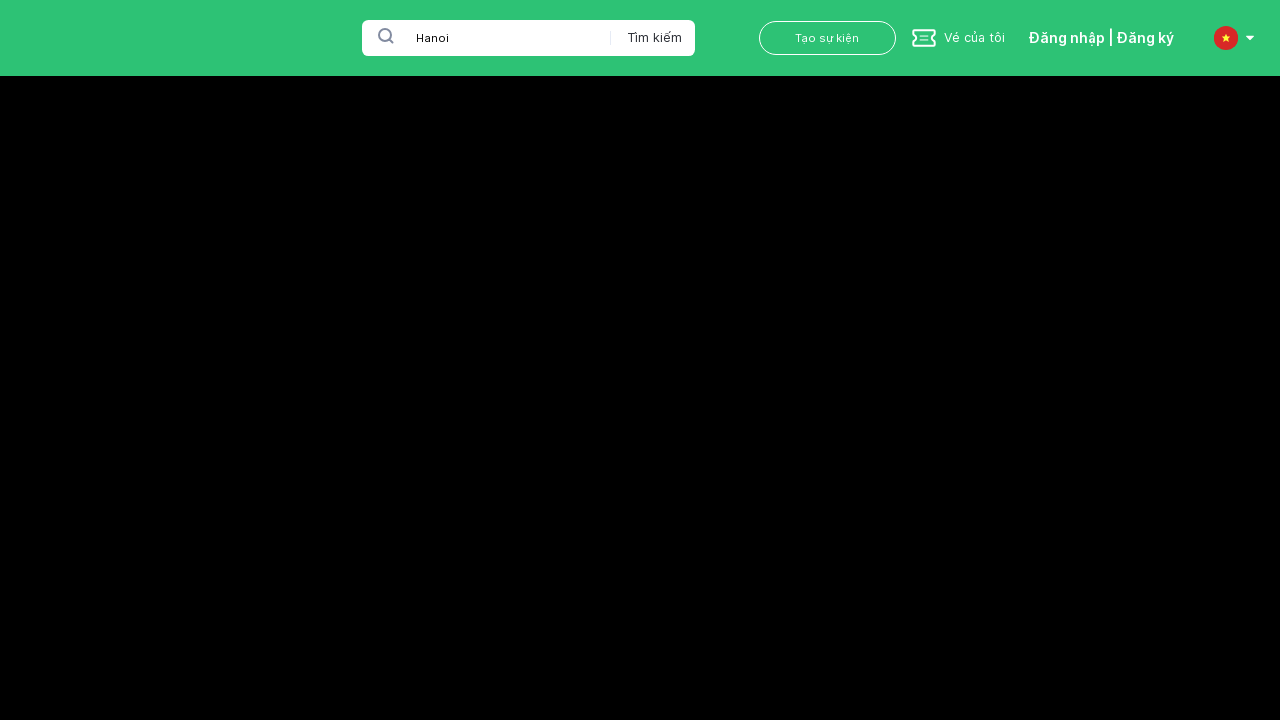

Search results page loaded with Hanoi keyword in URL
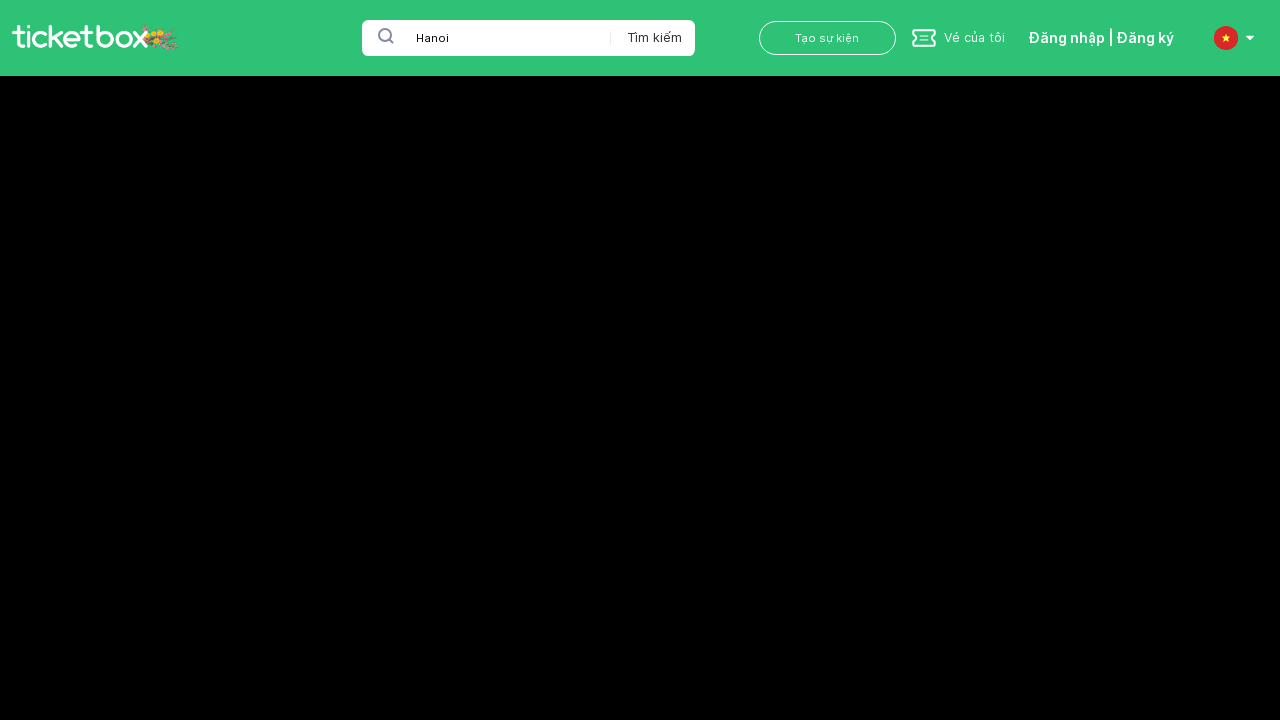

Search results containing 'Hanoi' keyword are now visible
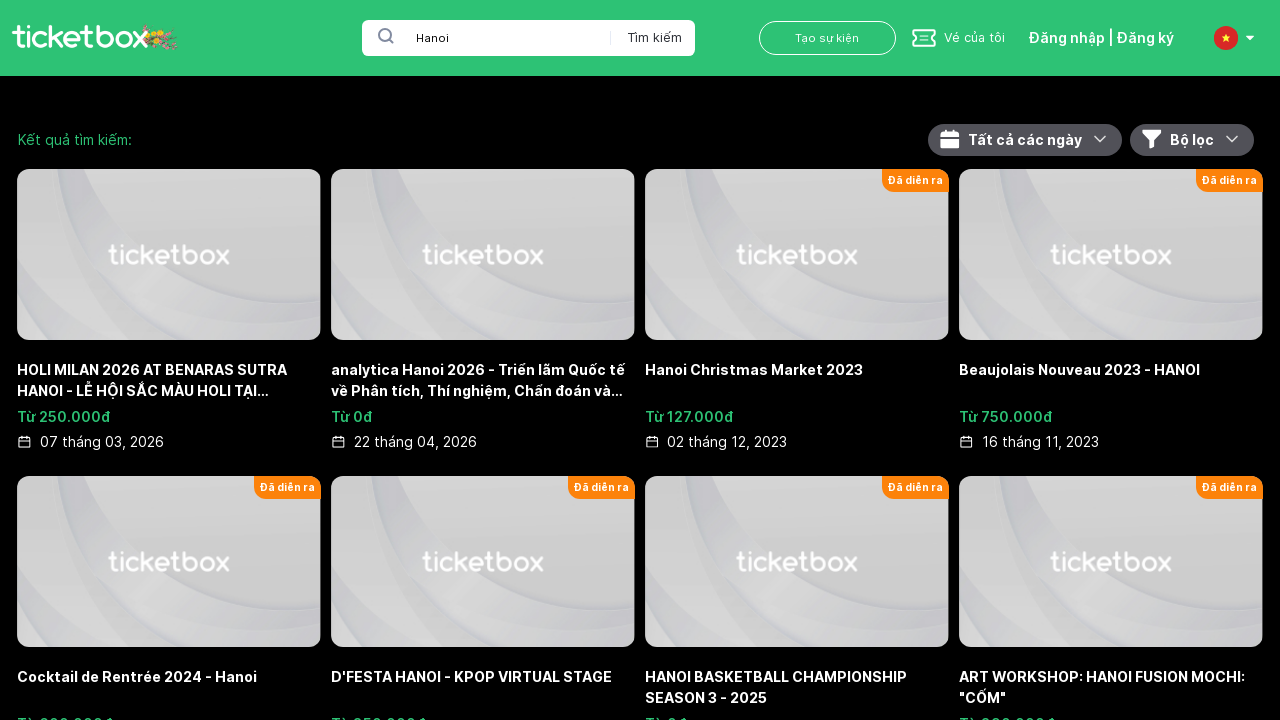

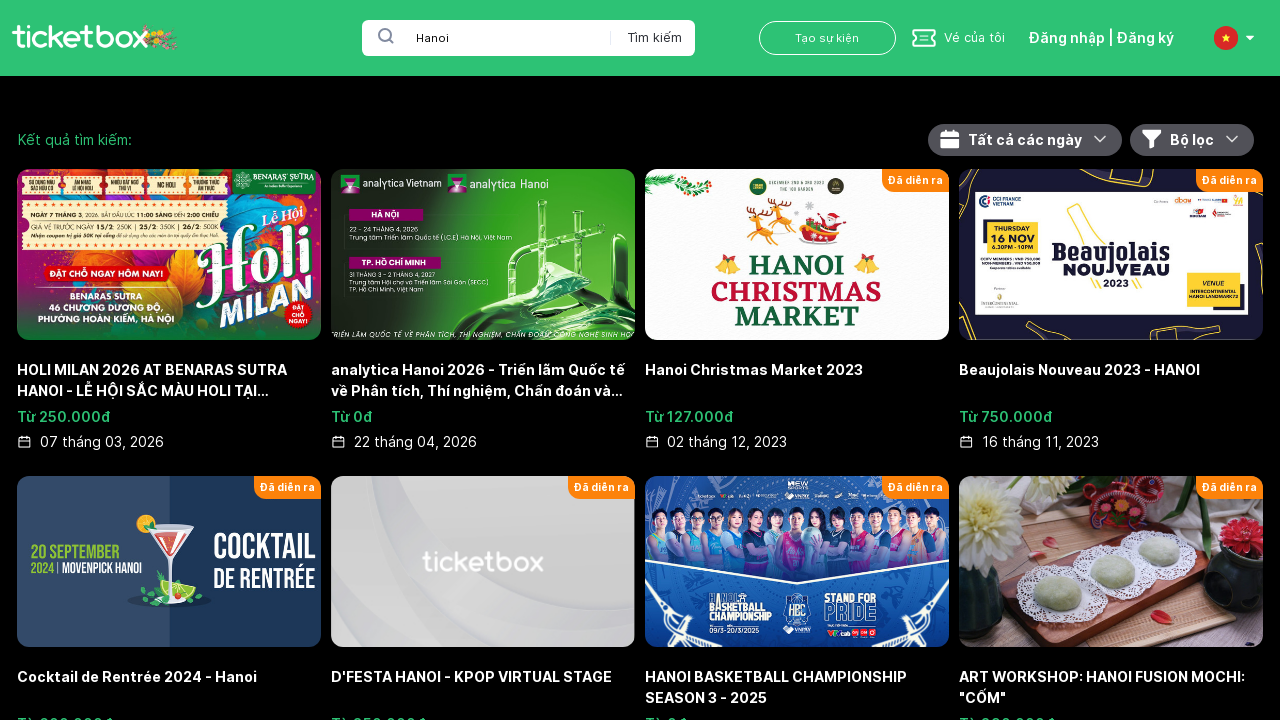